Tests opening a new browser tab by clicking a button and switching between windows

Starting URL: https://demoqa.com/browser-windows

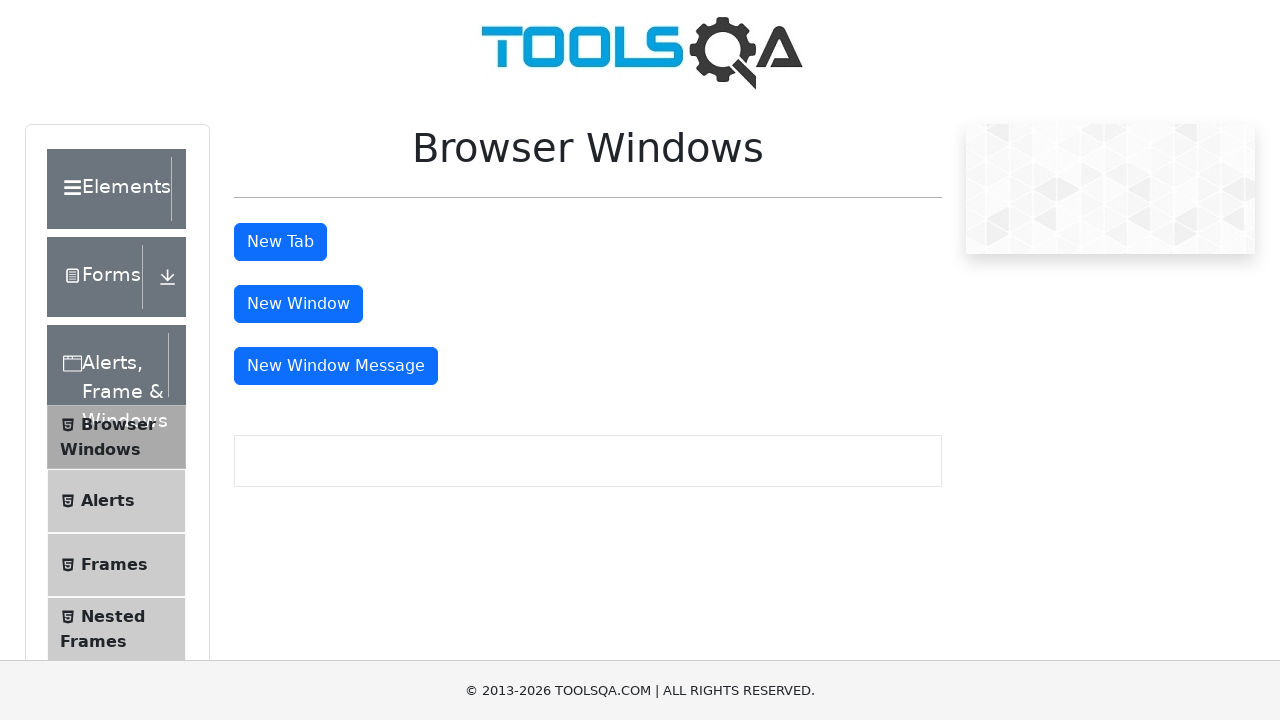

Clicked button to open new tab at (280, 242) on #tabButton
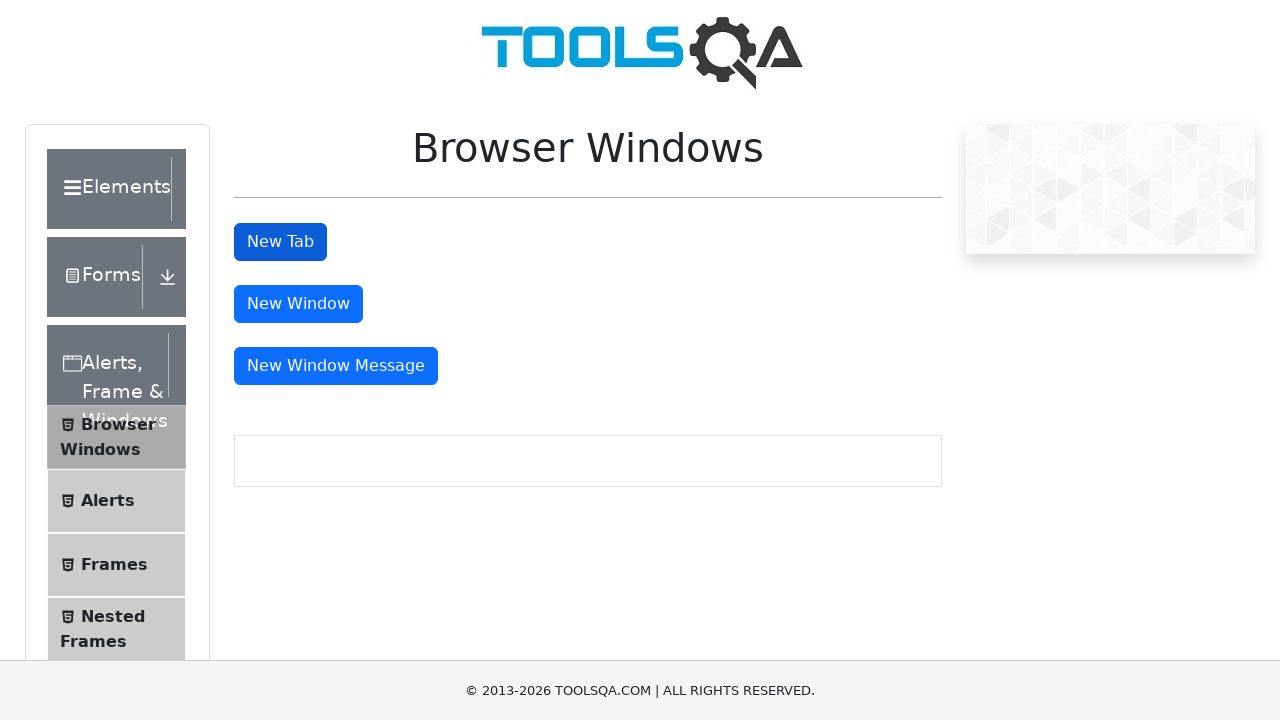

New tab opened and captured
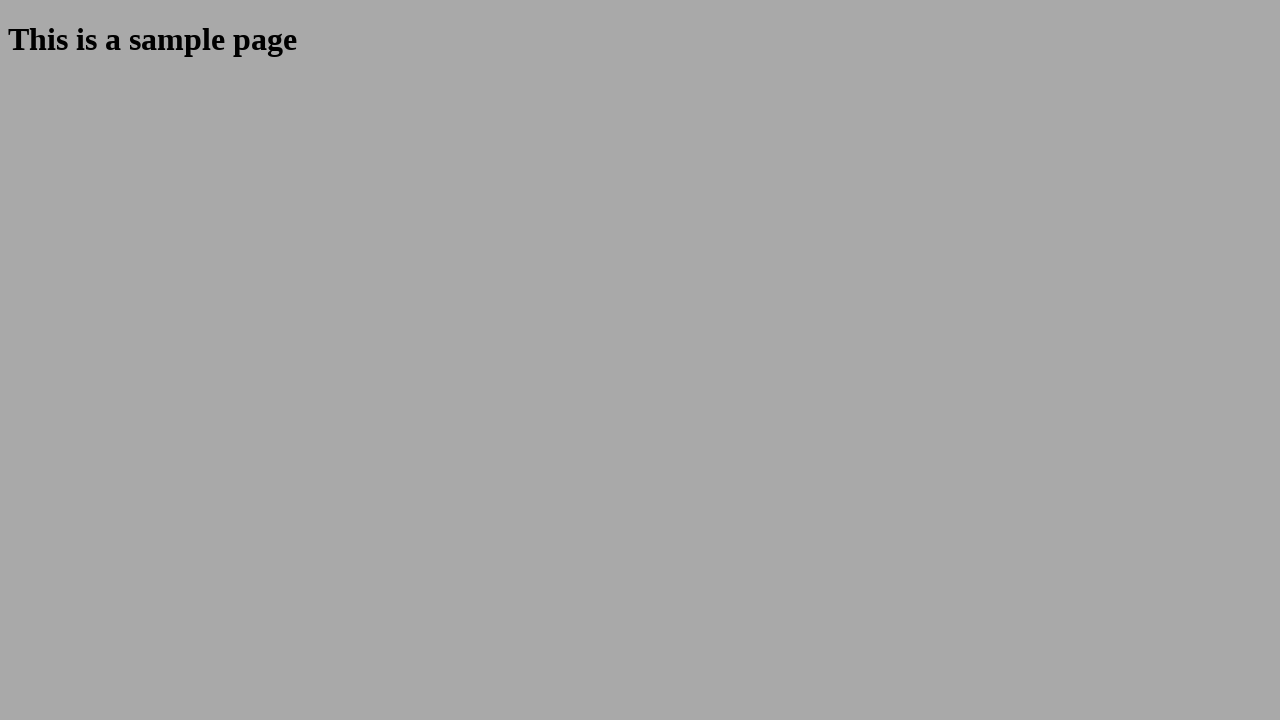

Waited for sample page heading to appear
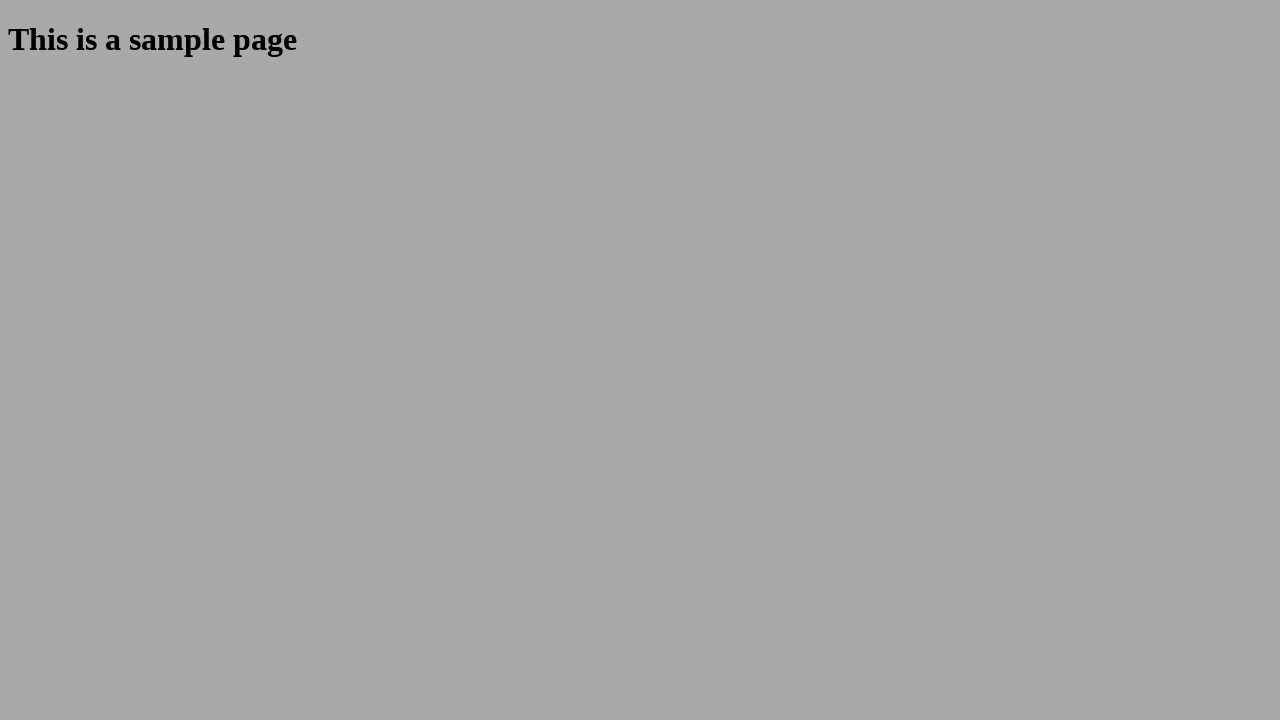

Verified sample page heading is visible
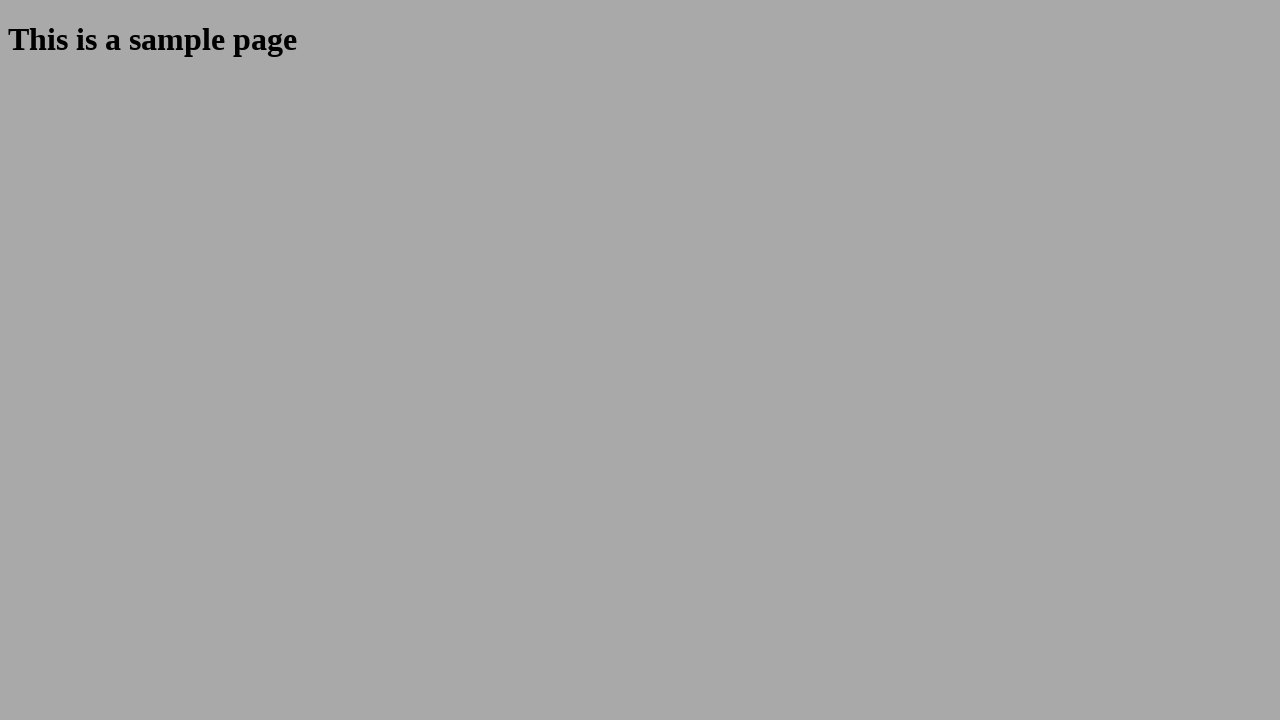

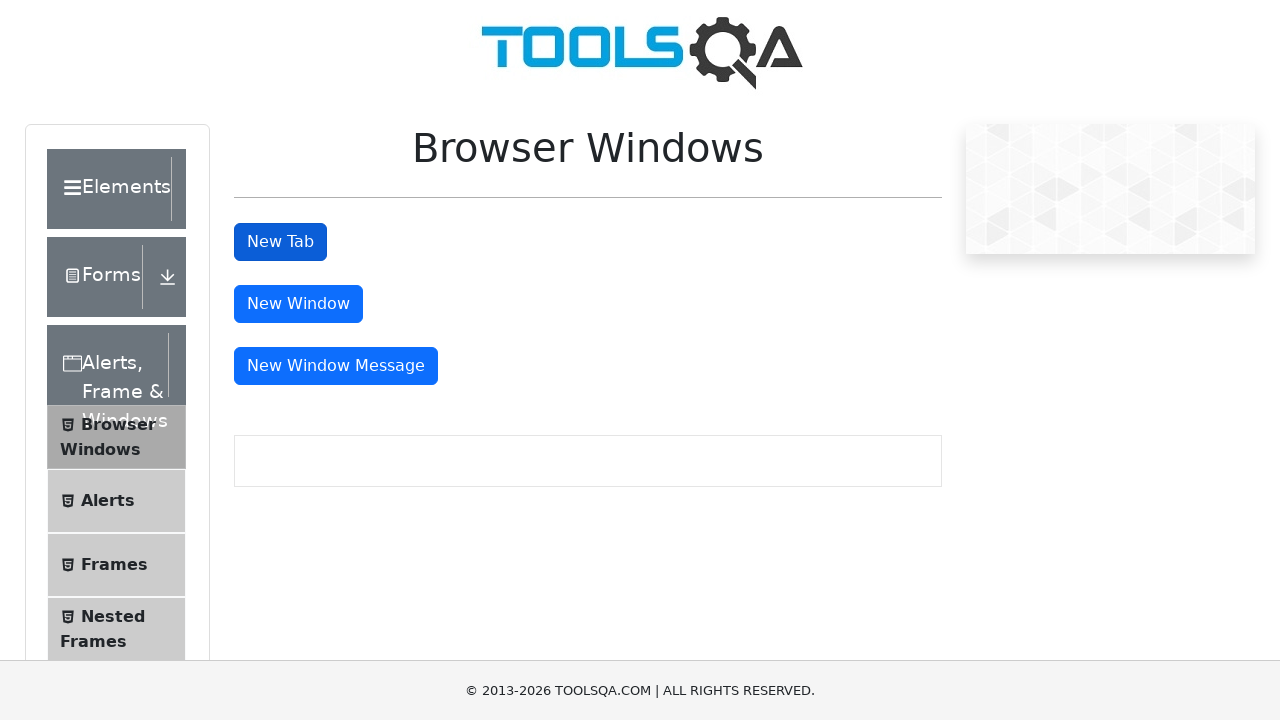